Tests that edits are saved when the input loses focus (blur event)

Starting URL: https://demo.playwright.dev/todomvc

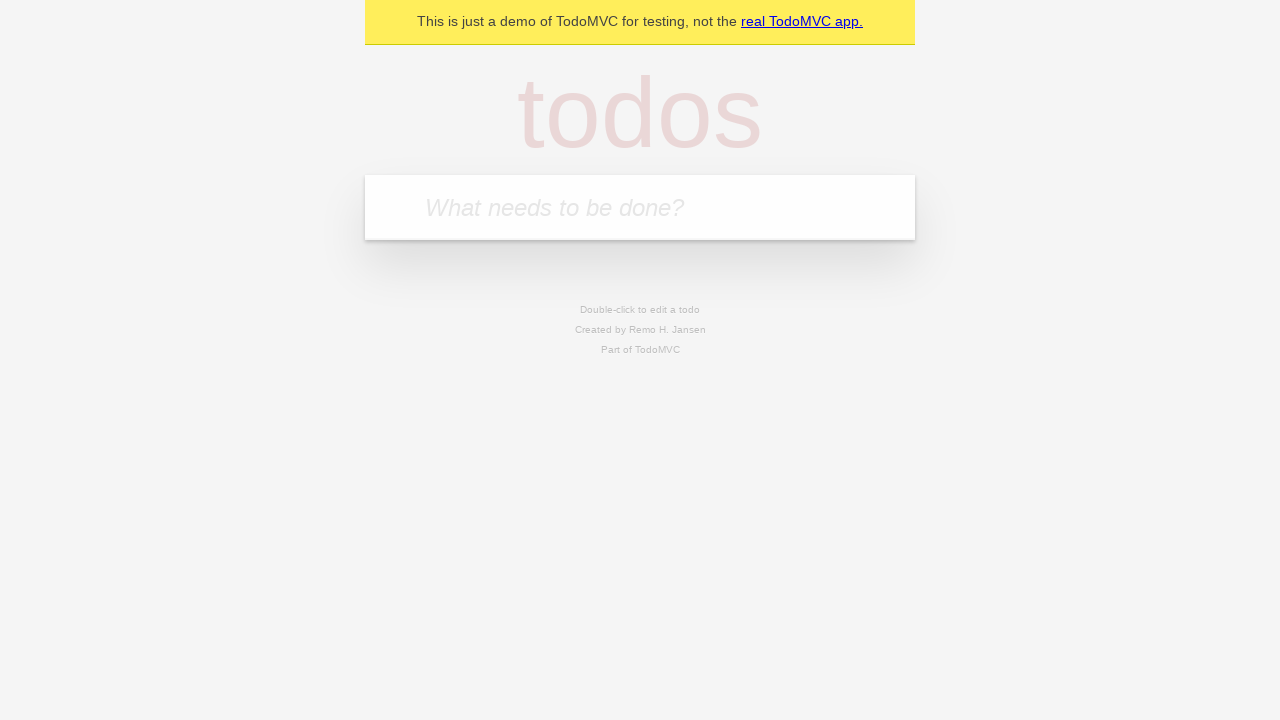

Filled new todo field with 'buy some cheese' on internal:attr=[placeholder="What needs to be done?"i]
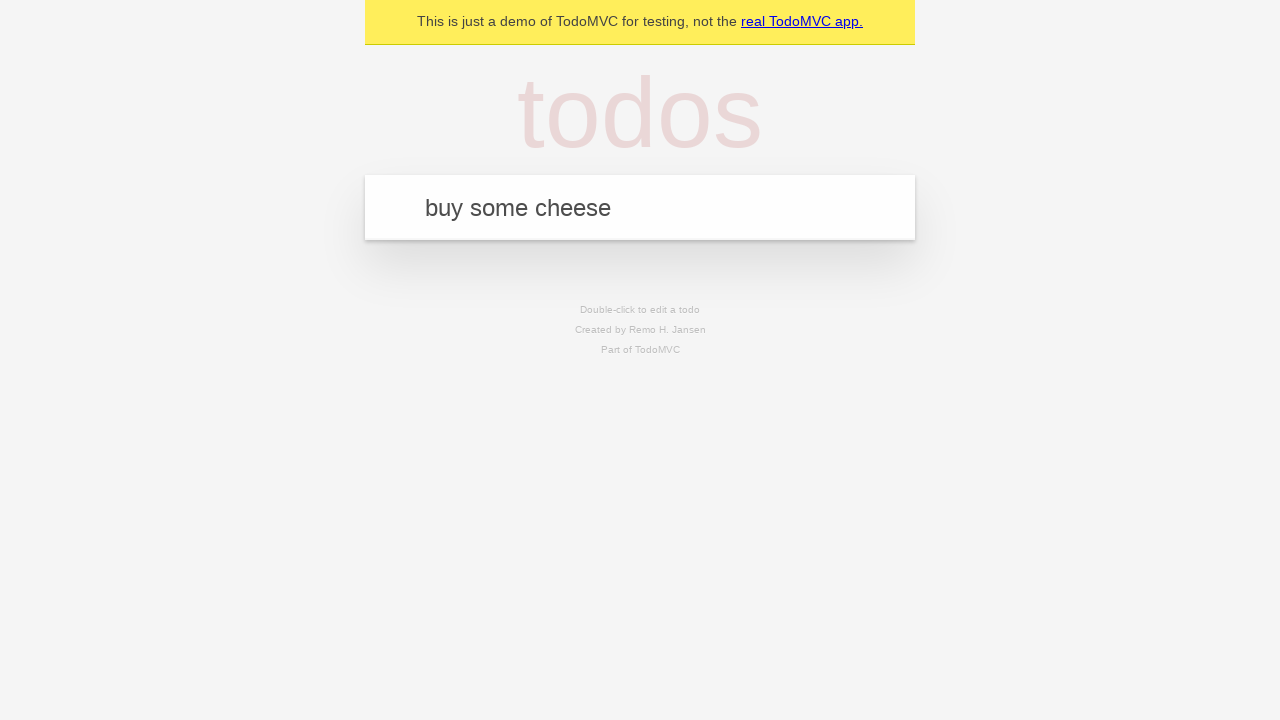

Pressed Enter to create todo 'buy some cheese' on internal:attr=[placeholder="What needs to be done?"i]
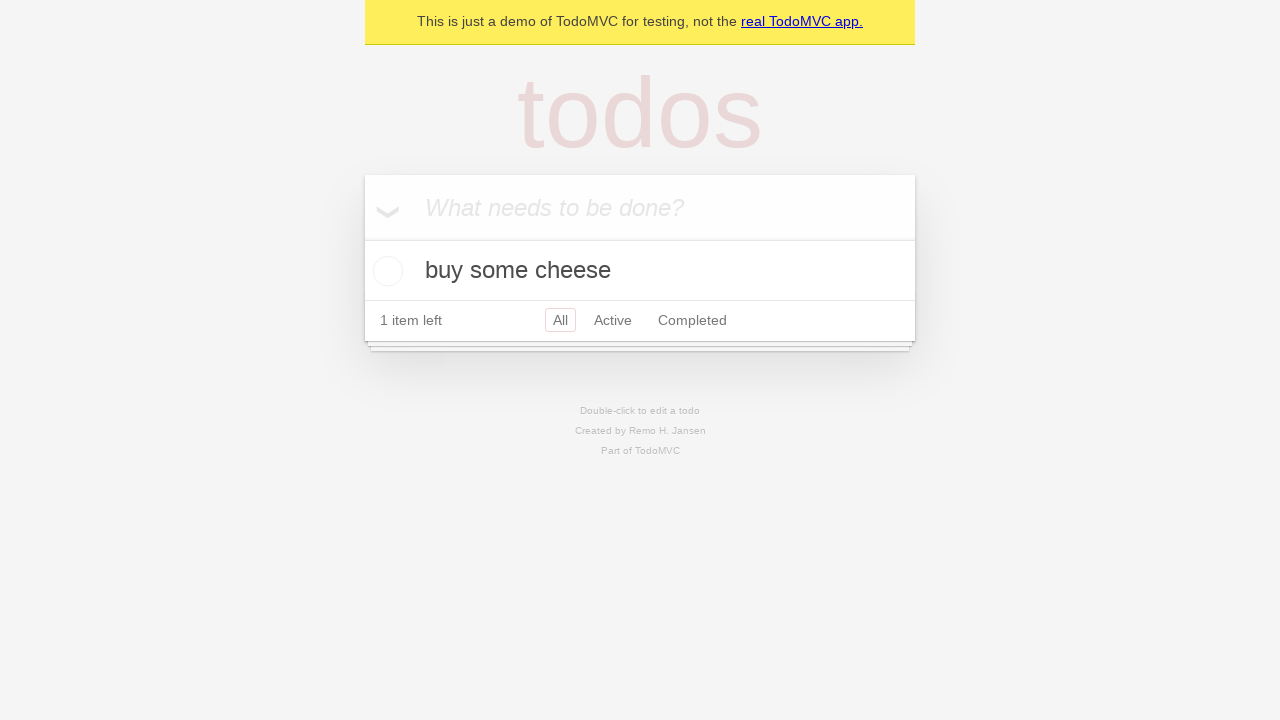

Filled new todo field with 'feed the cat' on internal:attr=[placeholder="What needs to be done?"i]
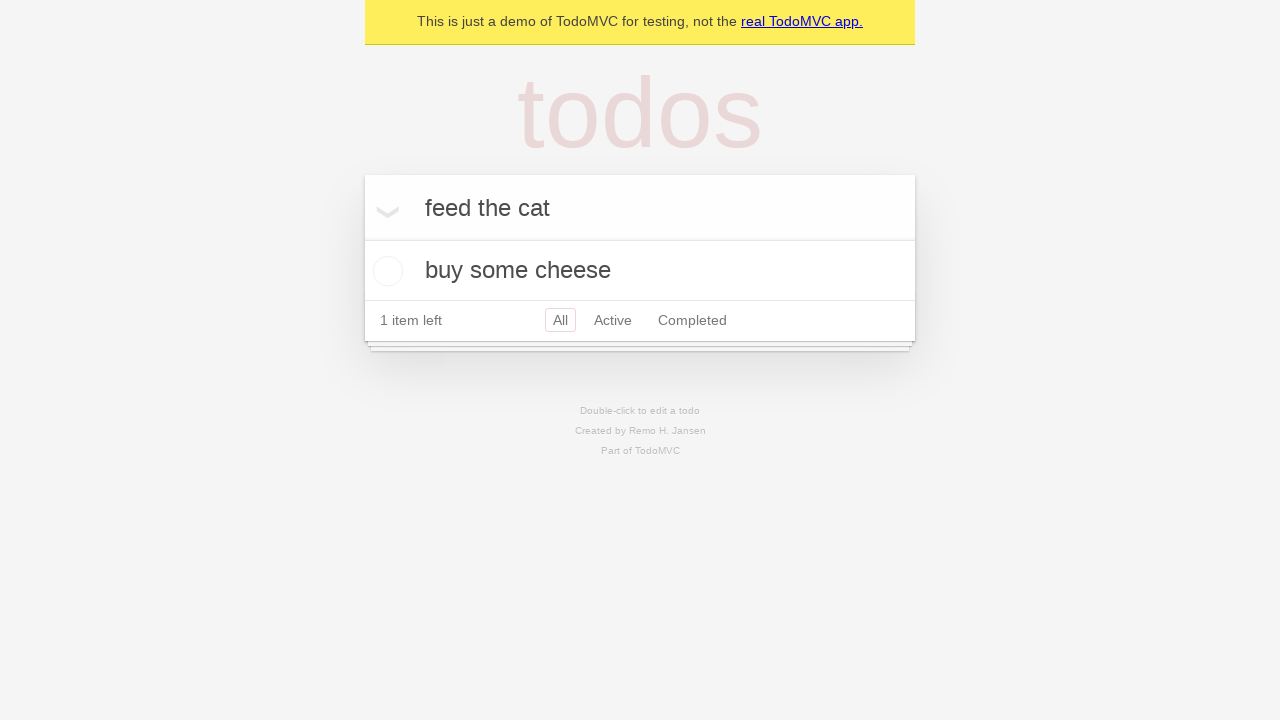

Pressed Enter to create todo 'feed the cat' on internal:attr=[placeholder="What needs to be done?"i]
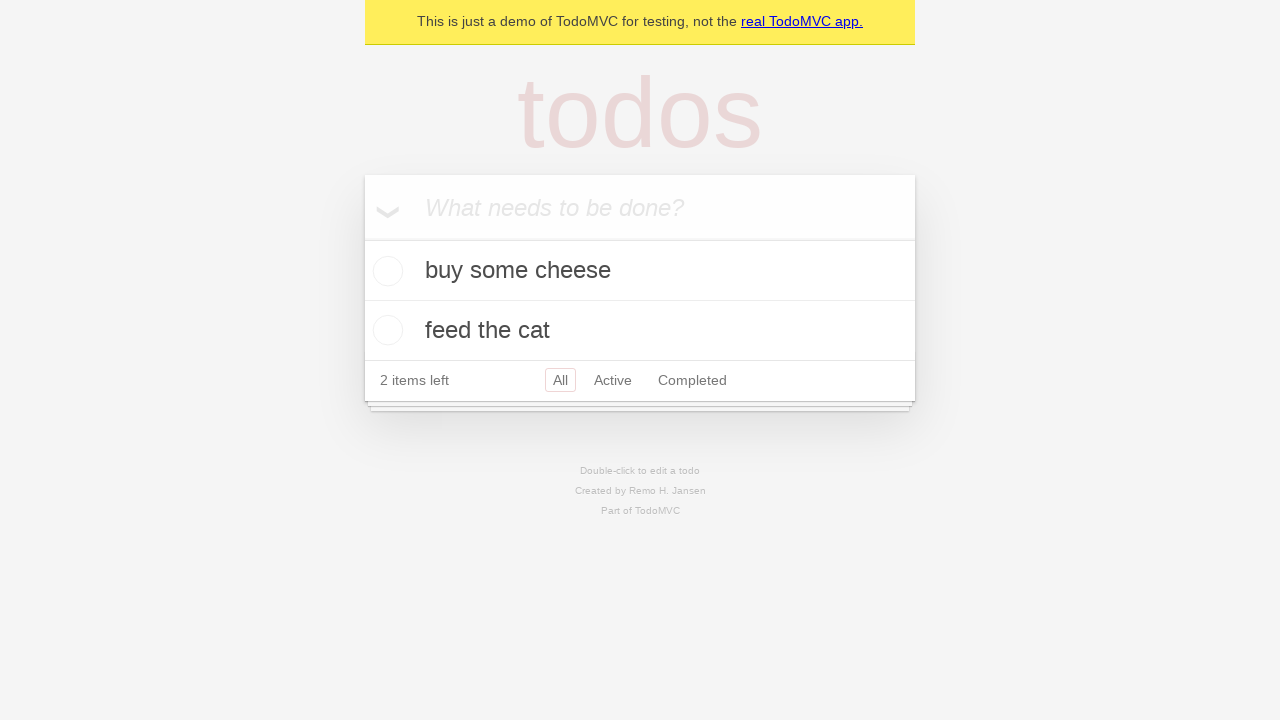

Filled new todo field with 'book a doctors appointment' on internal:attr=[placeholder="What needs to be done?"i]
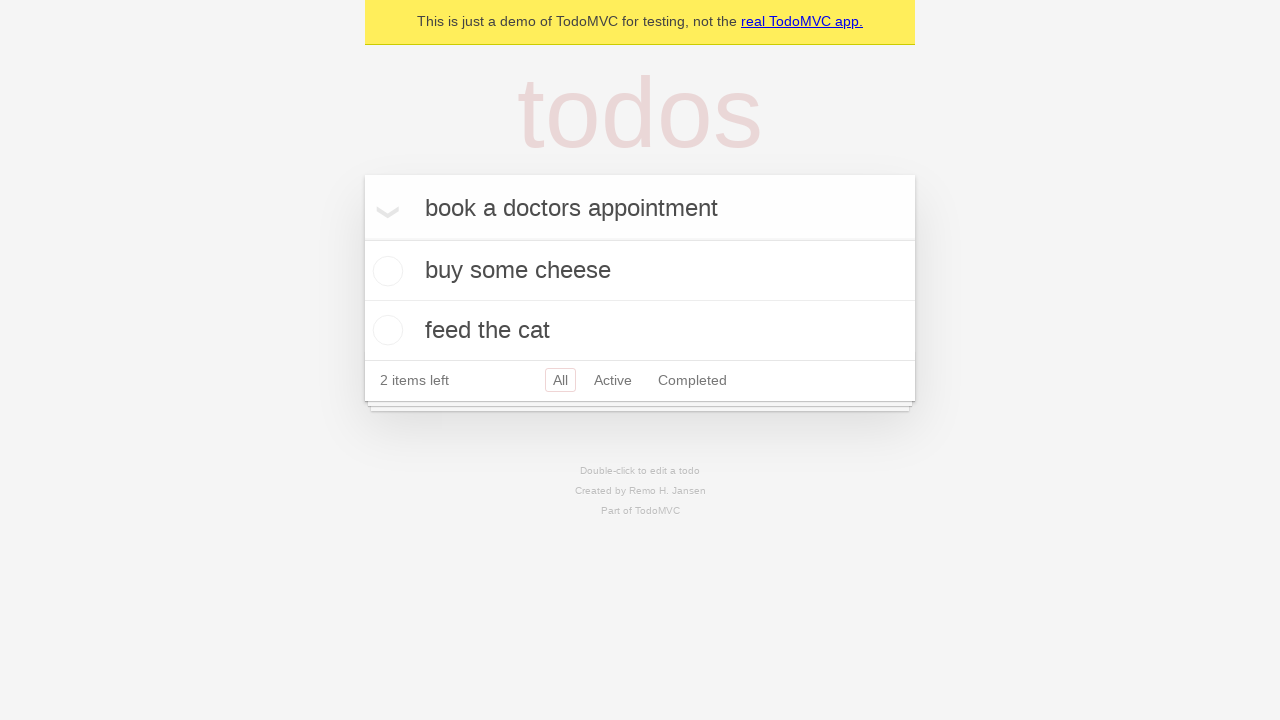

Pressed Enter to create todo 'book a doctors appointment' on internal:attr=[placeholder="What needs to be done?"i]
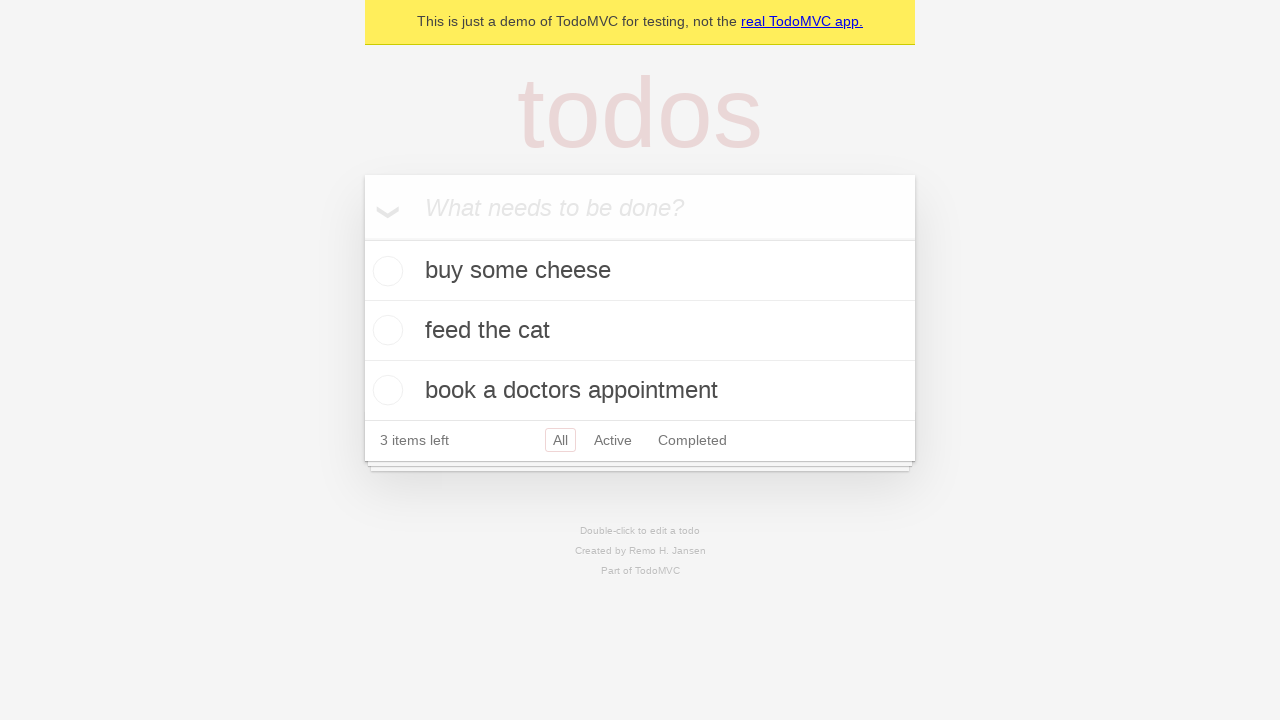

Double-clicked second todo to enter edit mode at (640, 331) on internal:testid=[data-testid="todo-item"s] >> nth=1
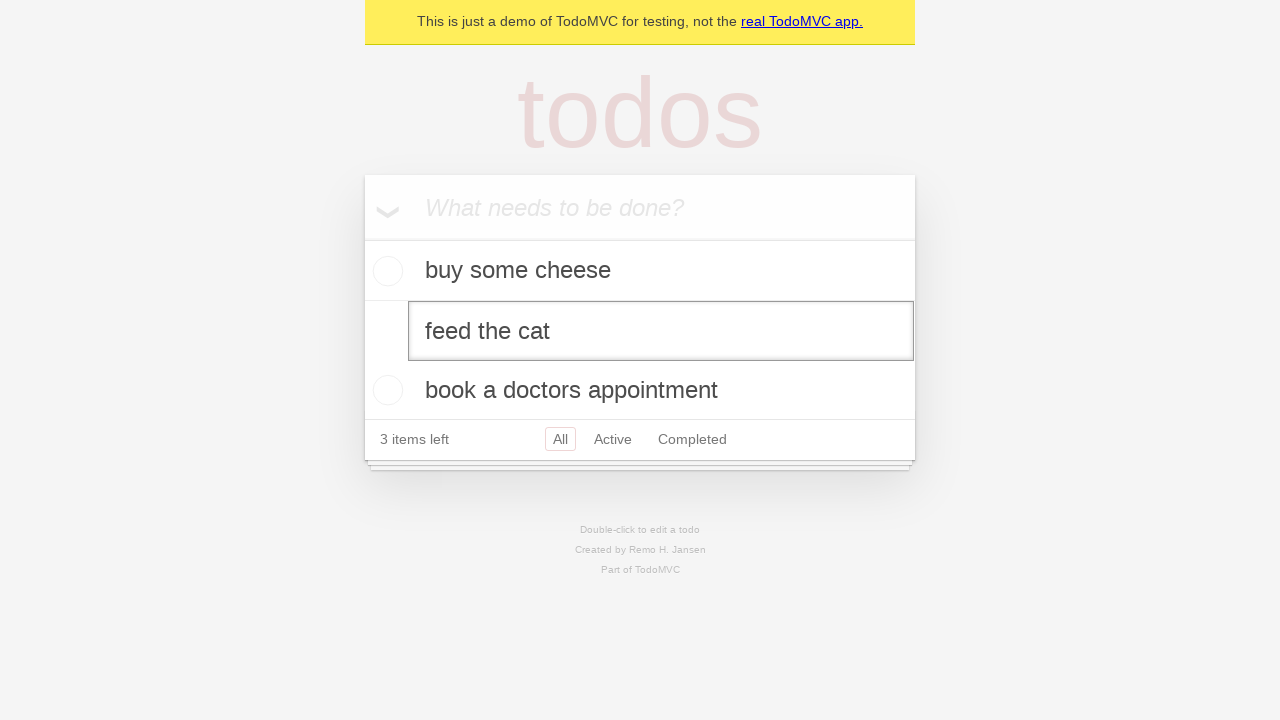

Changed todo text to 'buy some sausages' on internal:testid=[data-testid="todo-item"s] >> nth=1 >> internal:role=textbox[nam
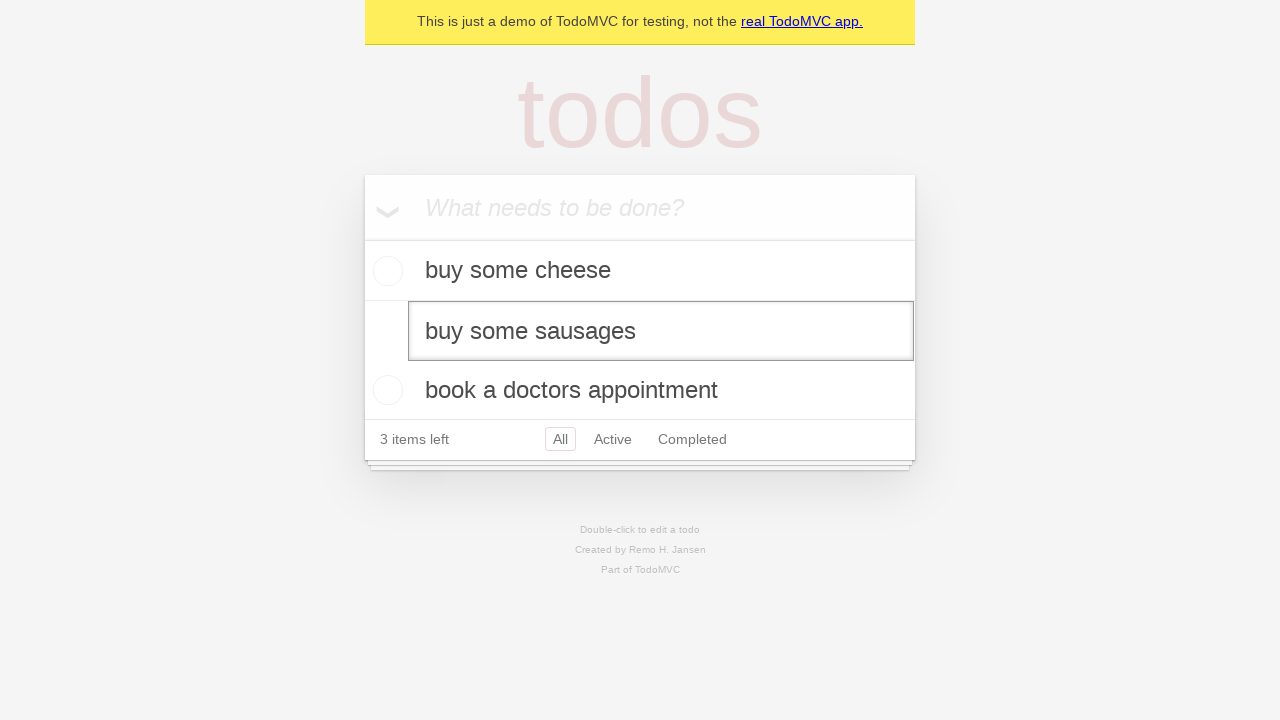

Dispatched blur event to save edit on focus loss
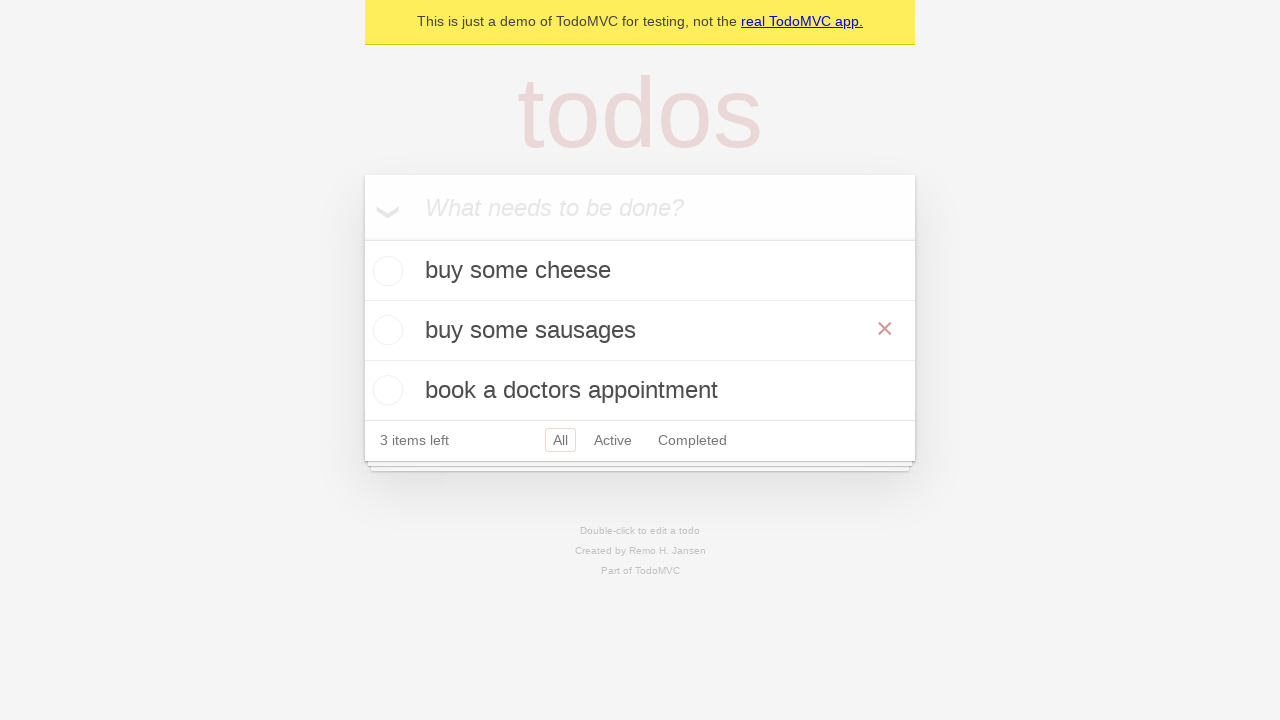

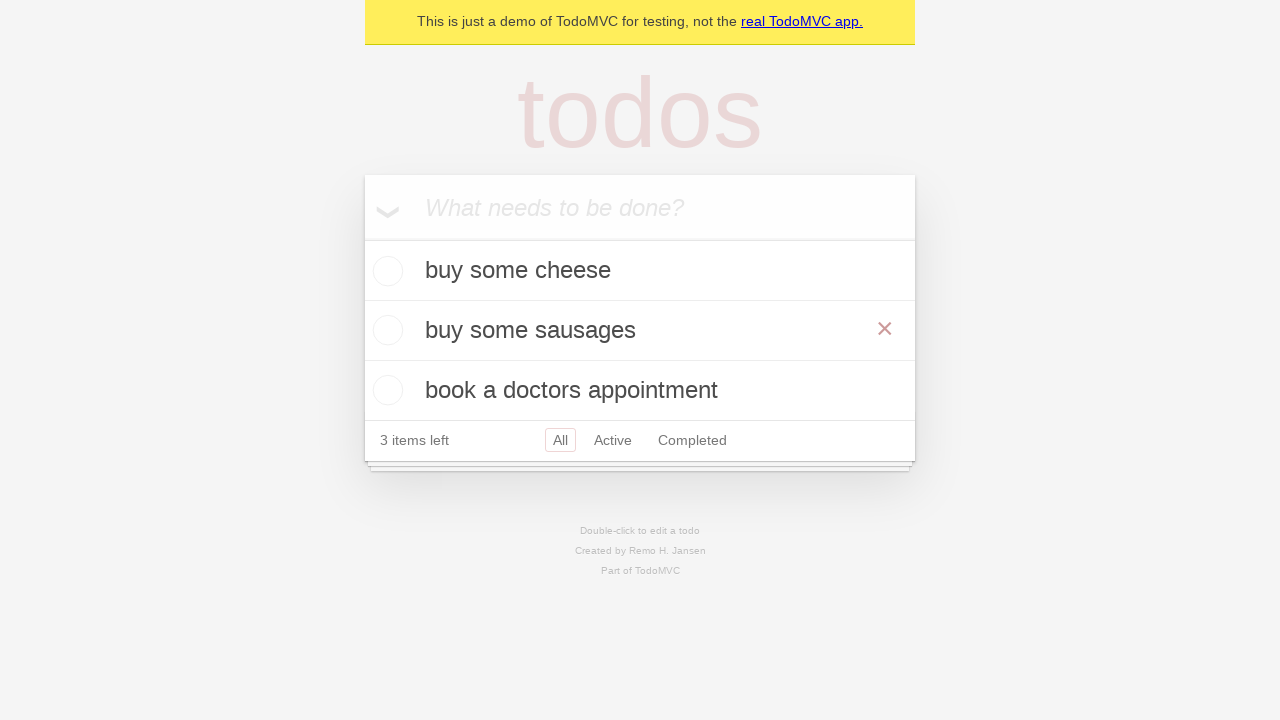